Navigates to the Via travel booking website (India) and verifies the page loads successfully.

Starting URL: https://in.via.com/

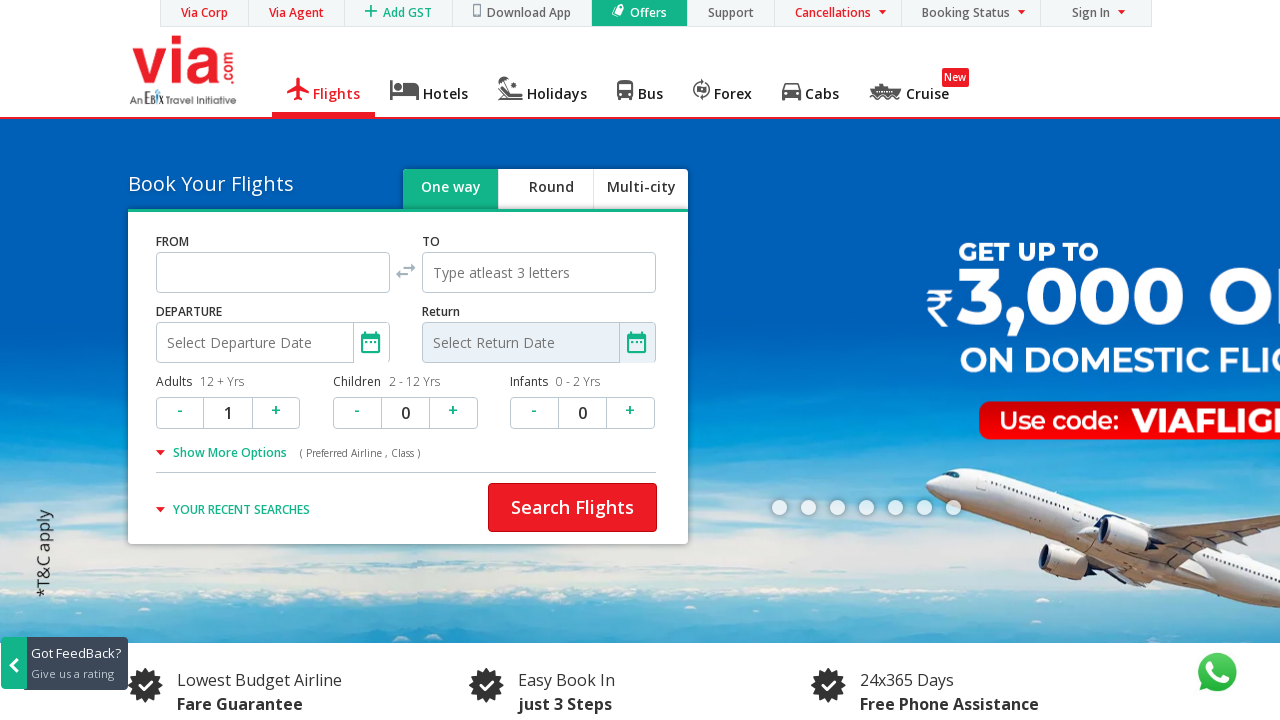

Page DOM content loaded
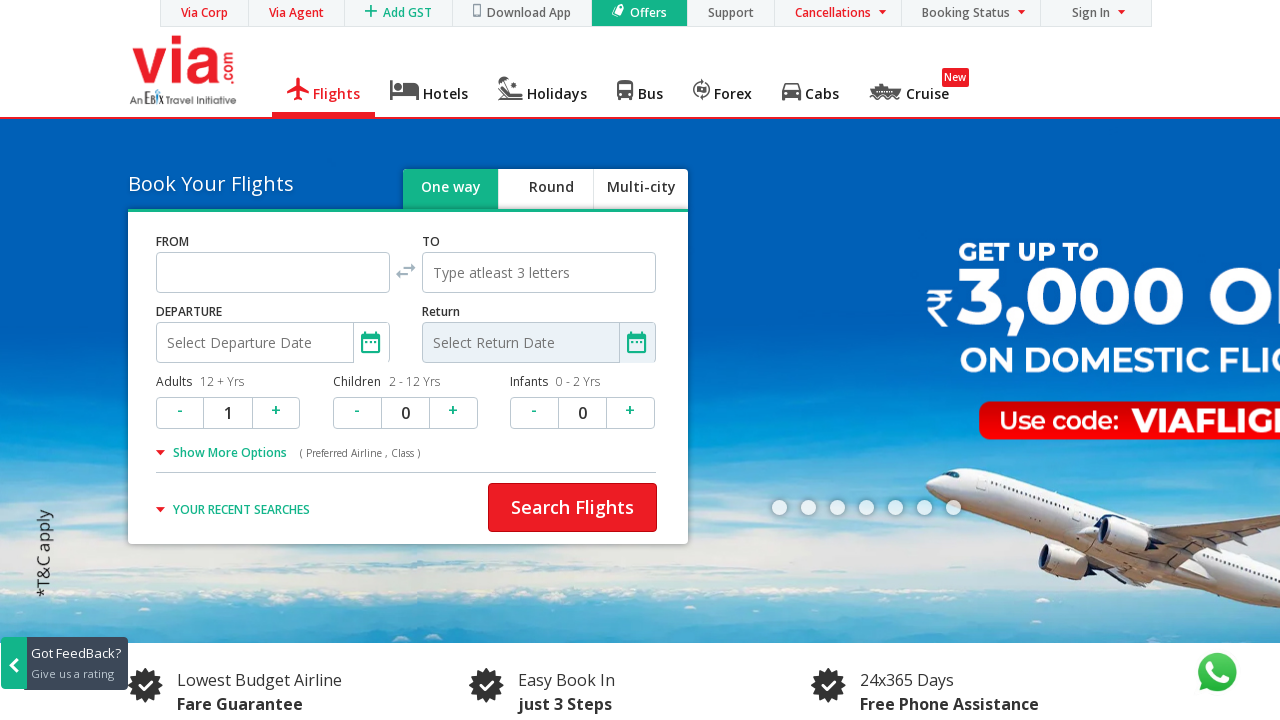

Body element is visible - Via travel booking website loaded successfully
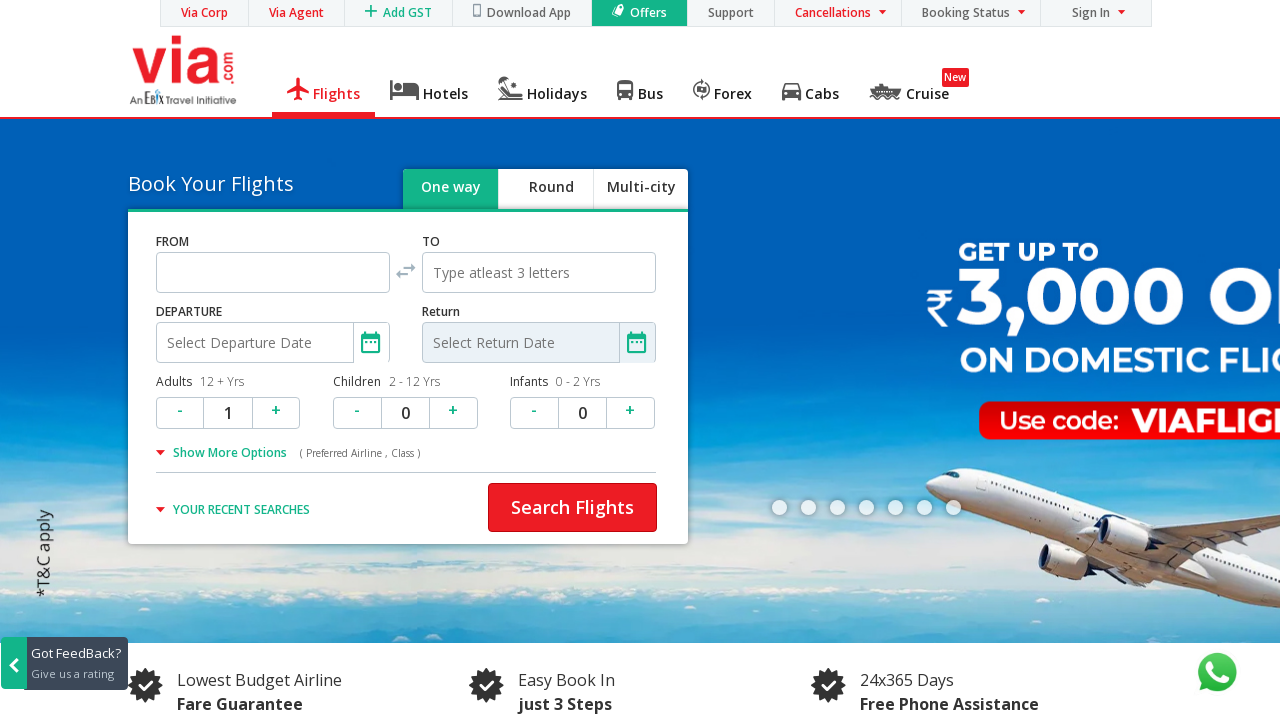

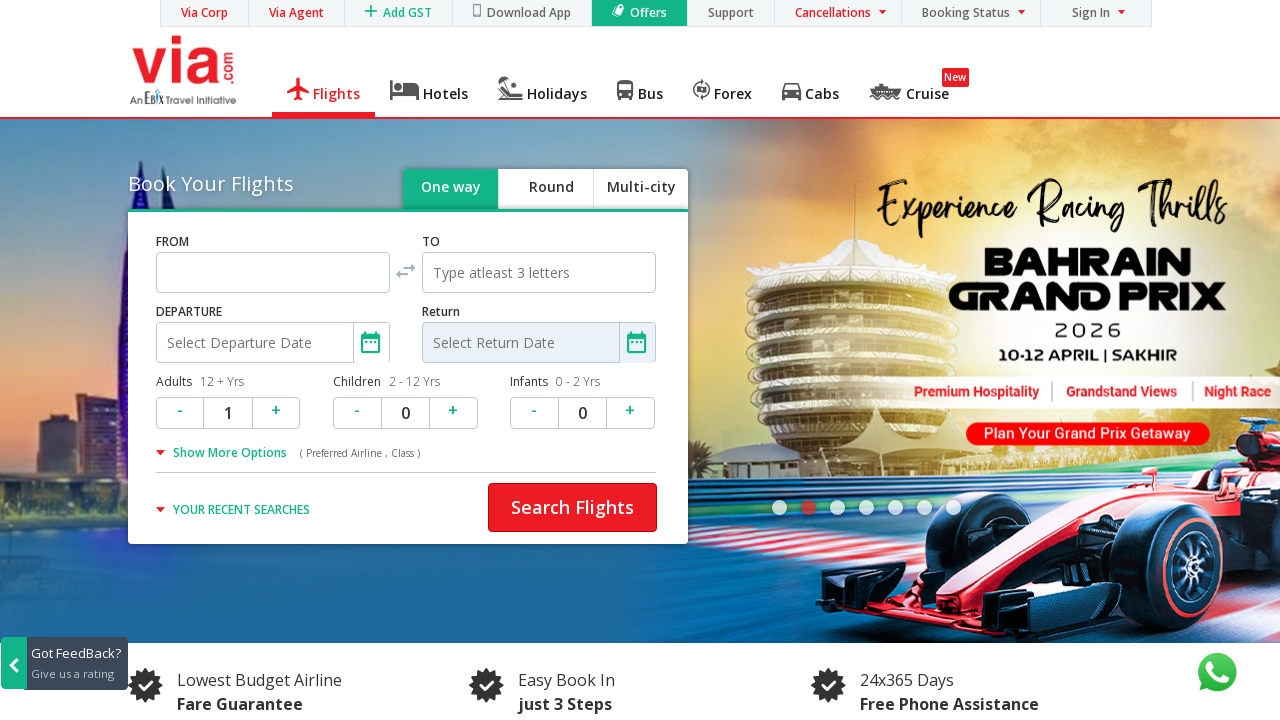